Tests handling of HTML frames by iterating through all frames on the page, switching to each frame, reading label text, and filling input fields with test data.

Starting URL: https://ui.vision/demo/webtest/frames/

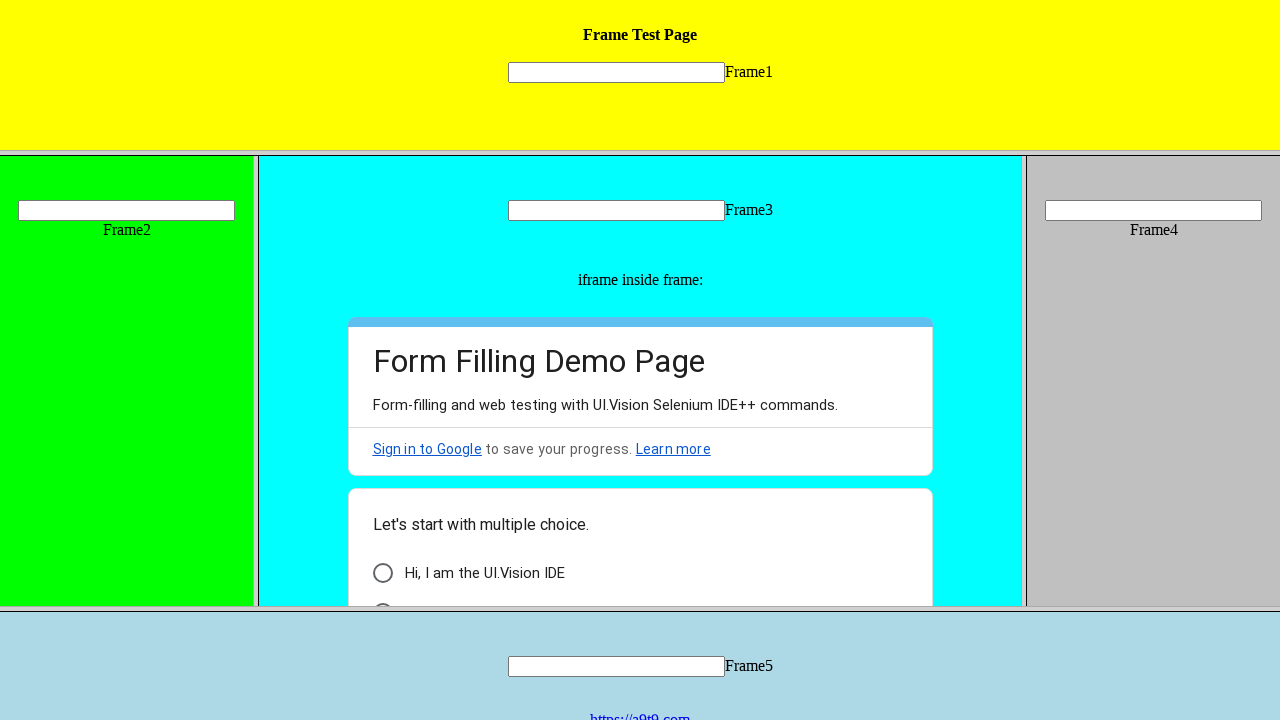

Retrieved all frames from the page
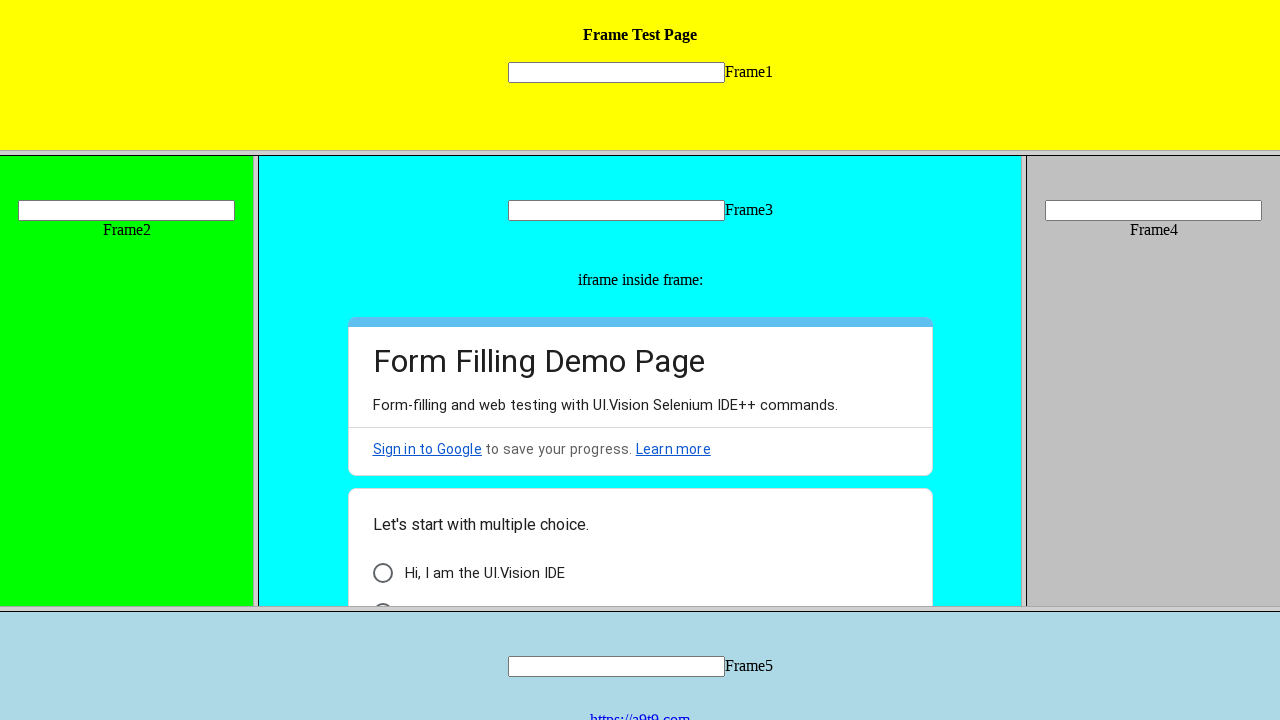

Located all frame elements on the page
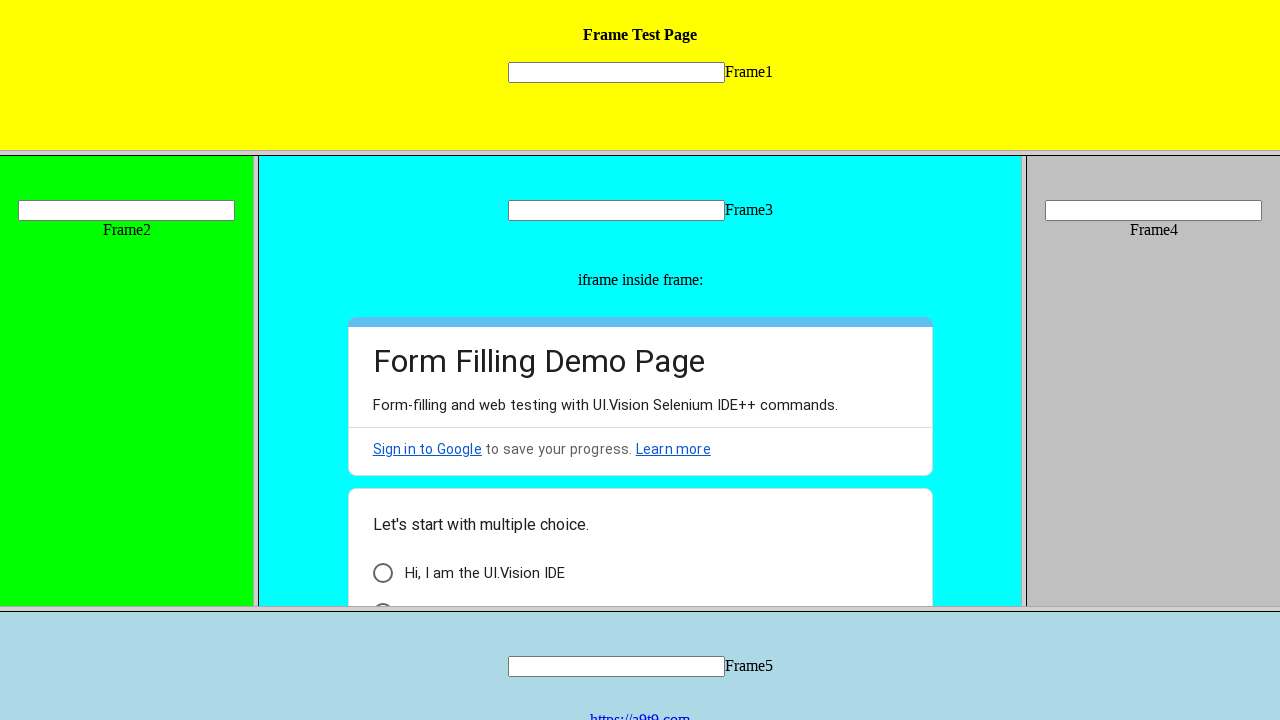

Counted total frames: 5
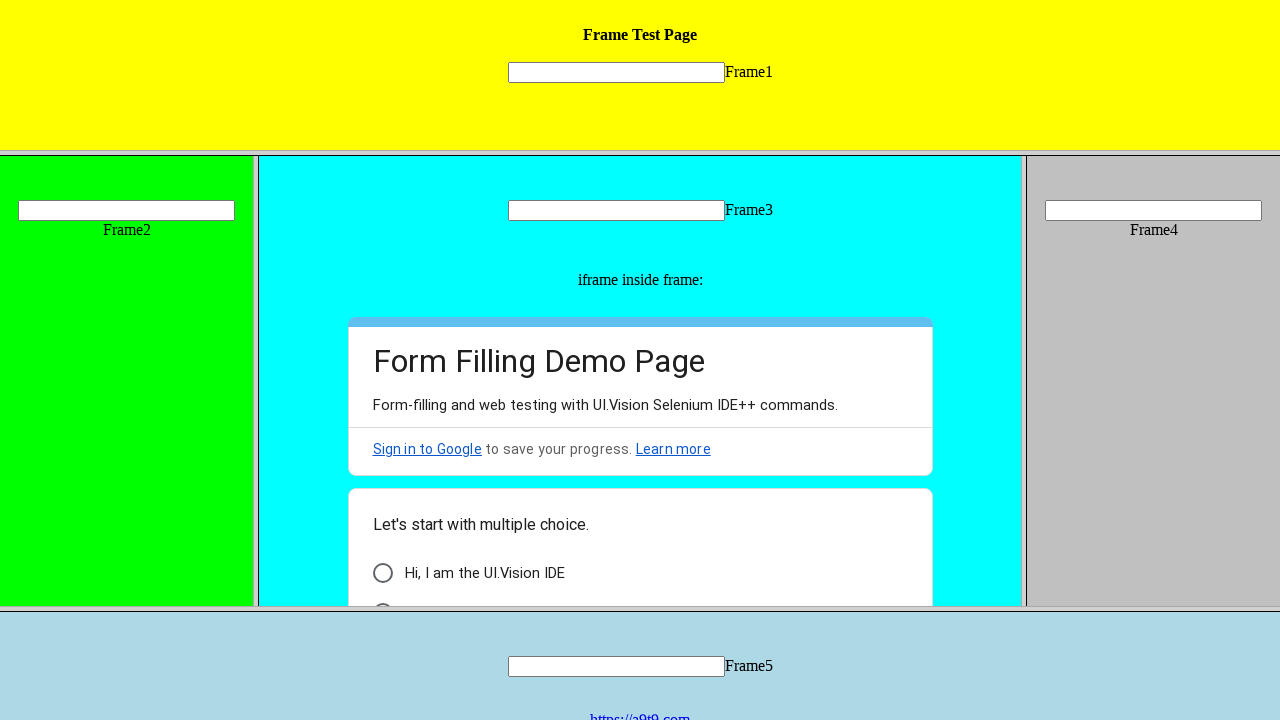

Located frame 1 by src attribute
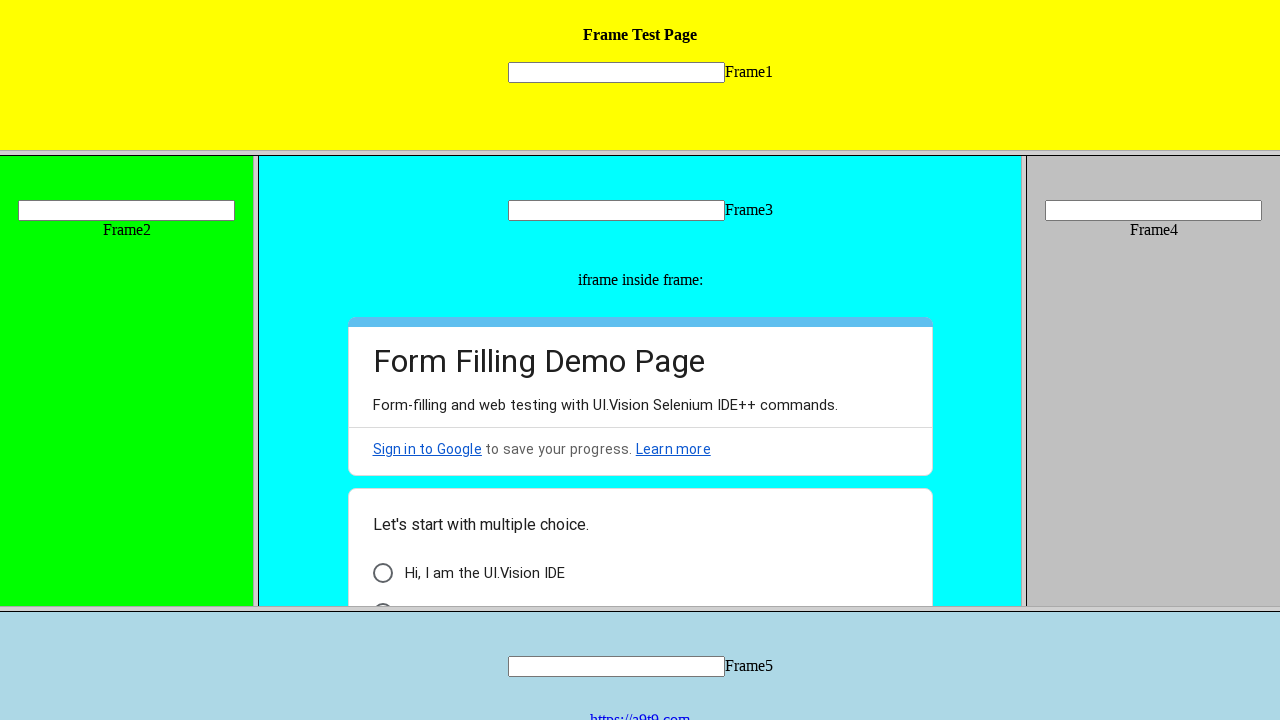

Read label text from frame 1: '
         Frame1'
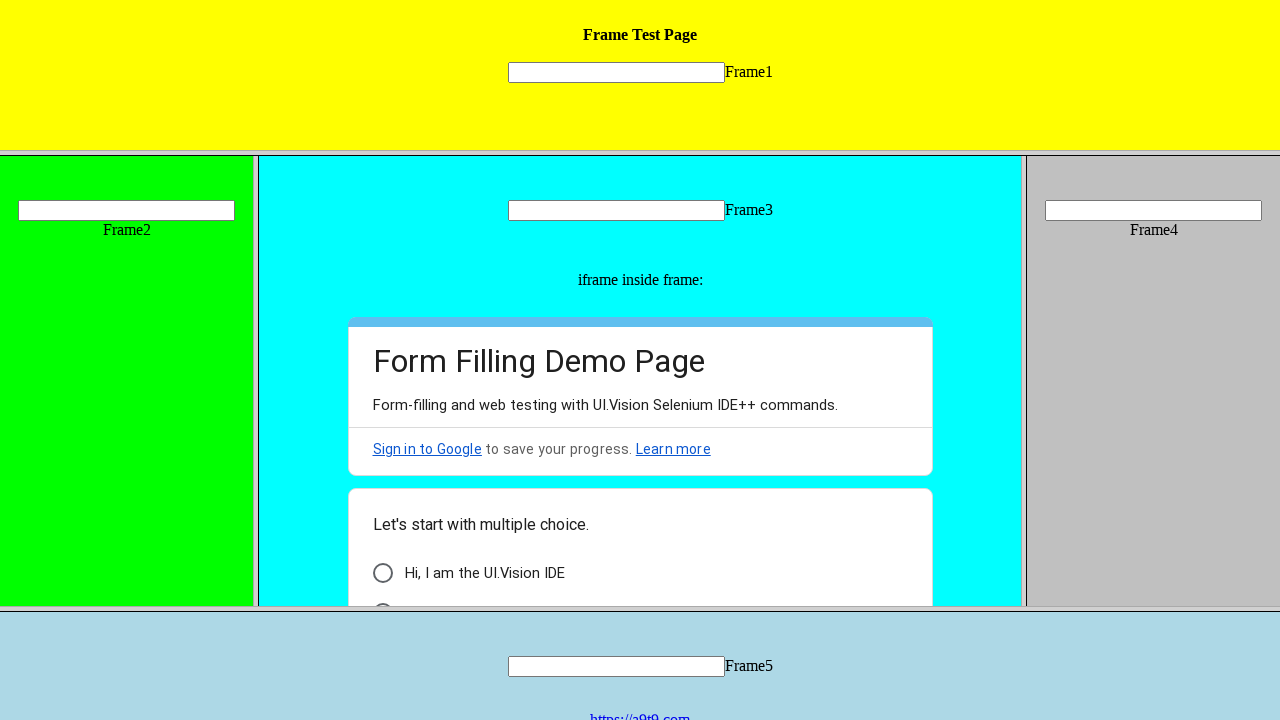

Filled input field in frame 1 with '123' on frame[src*='frame_1'] >> internal:control=enter-frame >> #id1 input
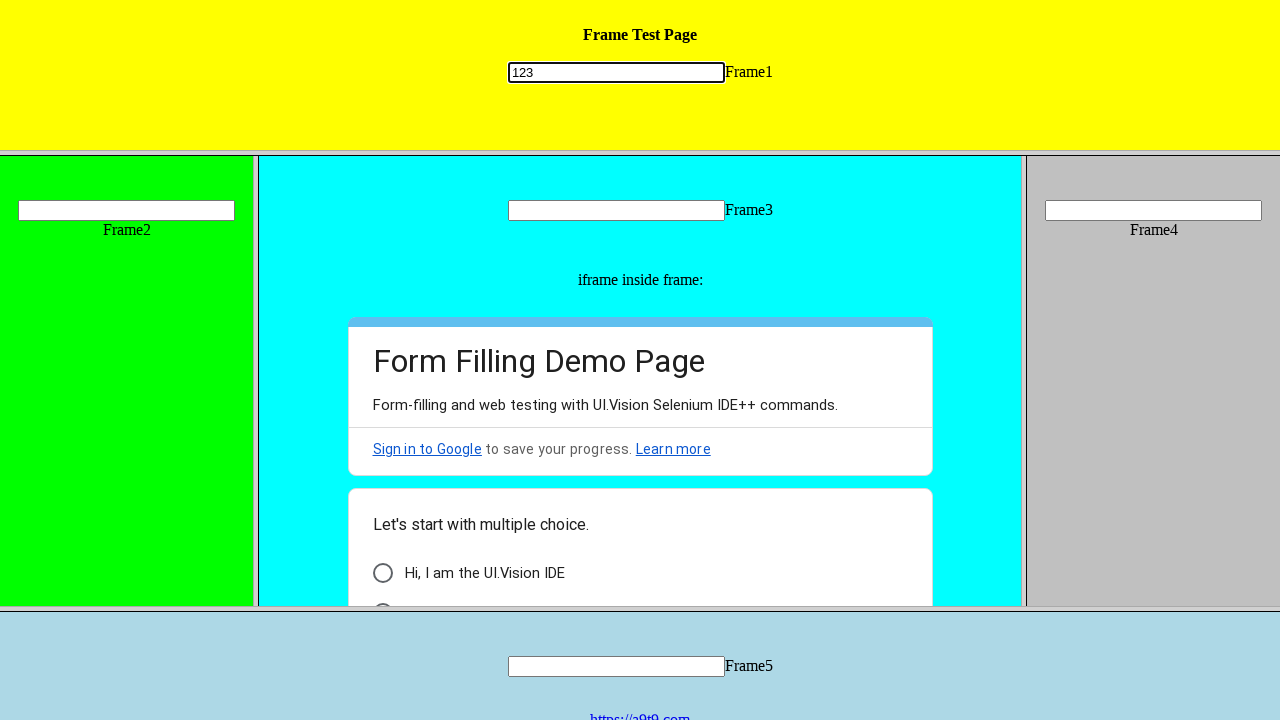

Located frame 2 by src attribute
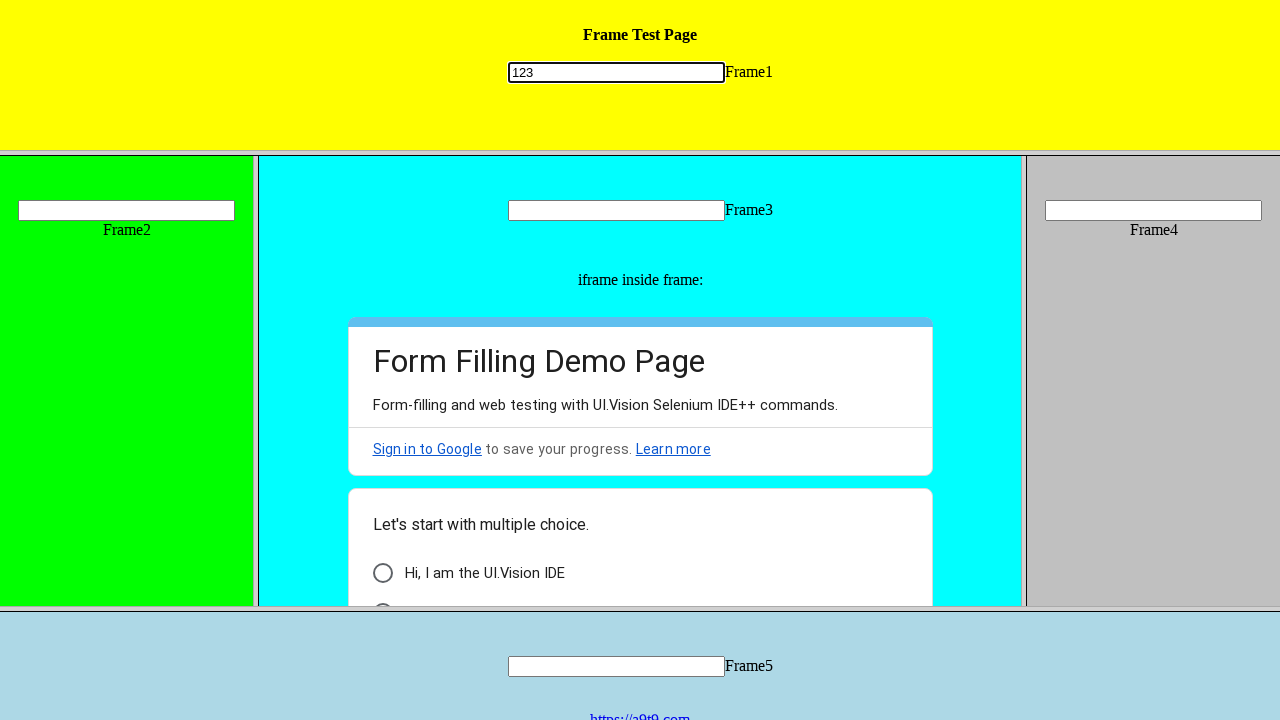

Read label text from frame 2: '
         Frame2'
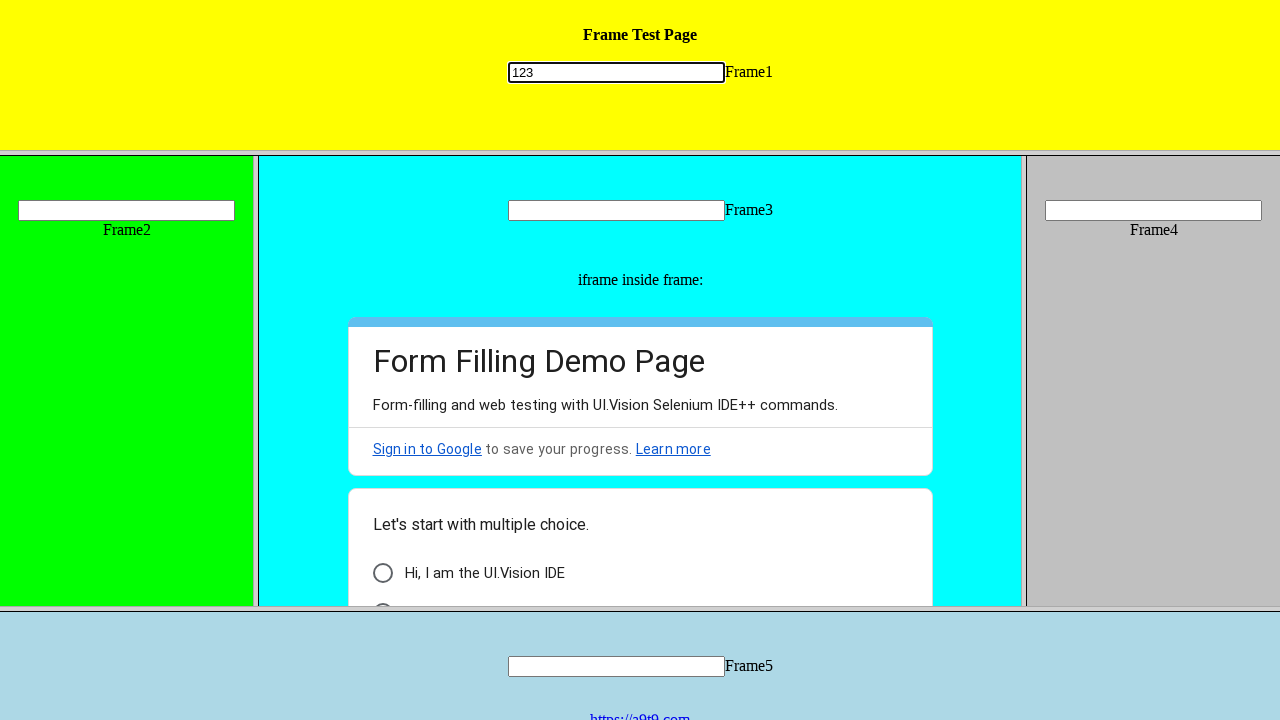

Filled input field in frame 2 with '123' on frame[src*='frame_2'] >> internal:control=enter-frame >> #id2 input
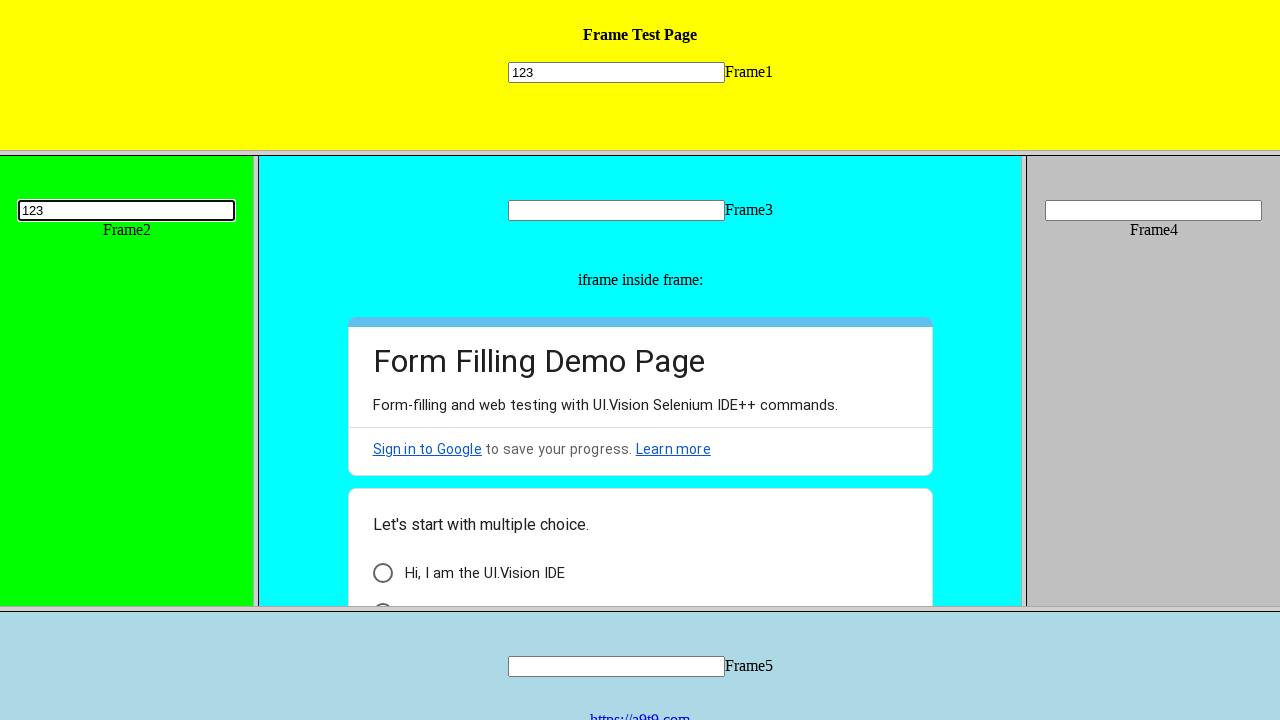

Located frame 3 by src attribute
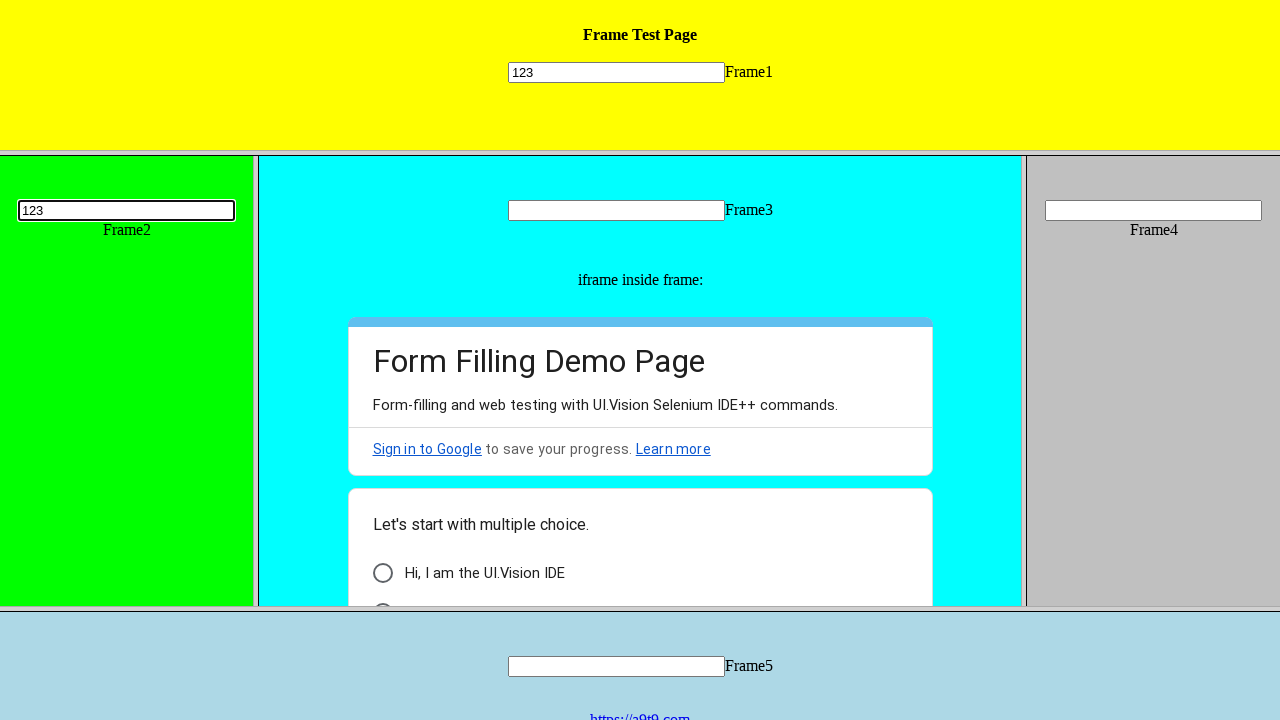

Read label text from frame 3: '
         Frame3'
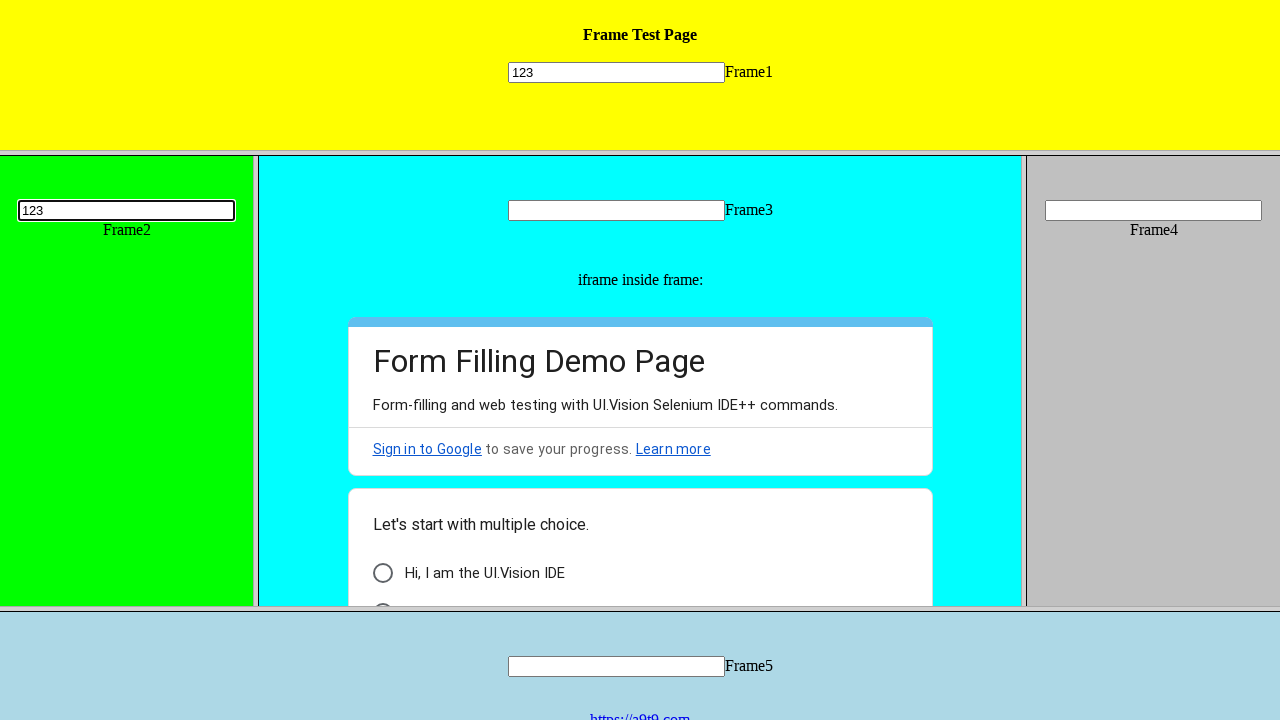

Filled input field in frame 3 with '123' on frame[src*='frame_3'] >> internal:control=enter-frame >> #id3 input
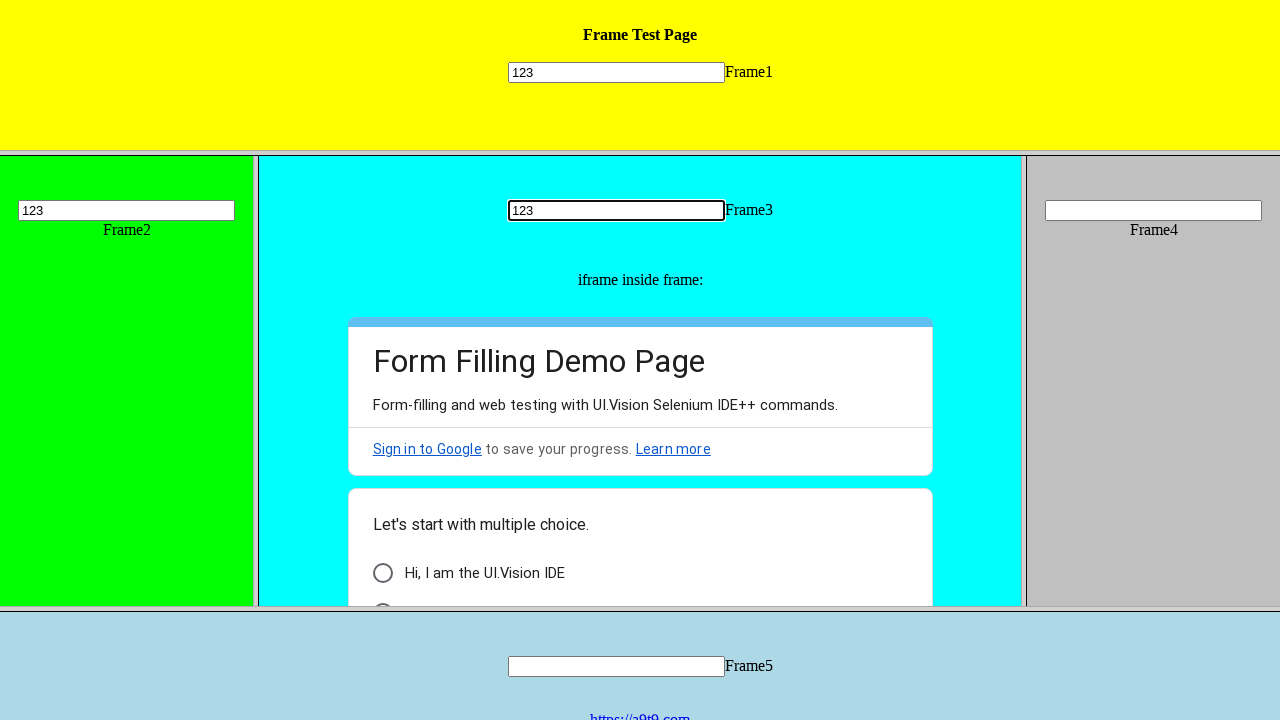

Located frame 4 by src attribute
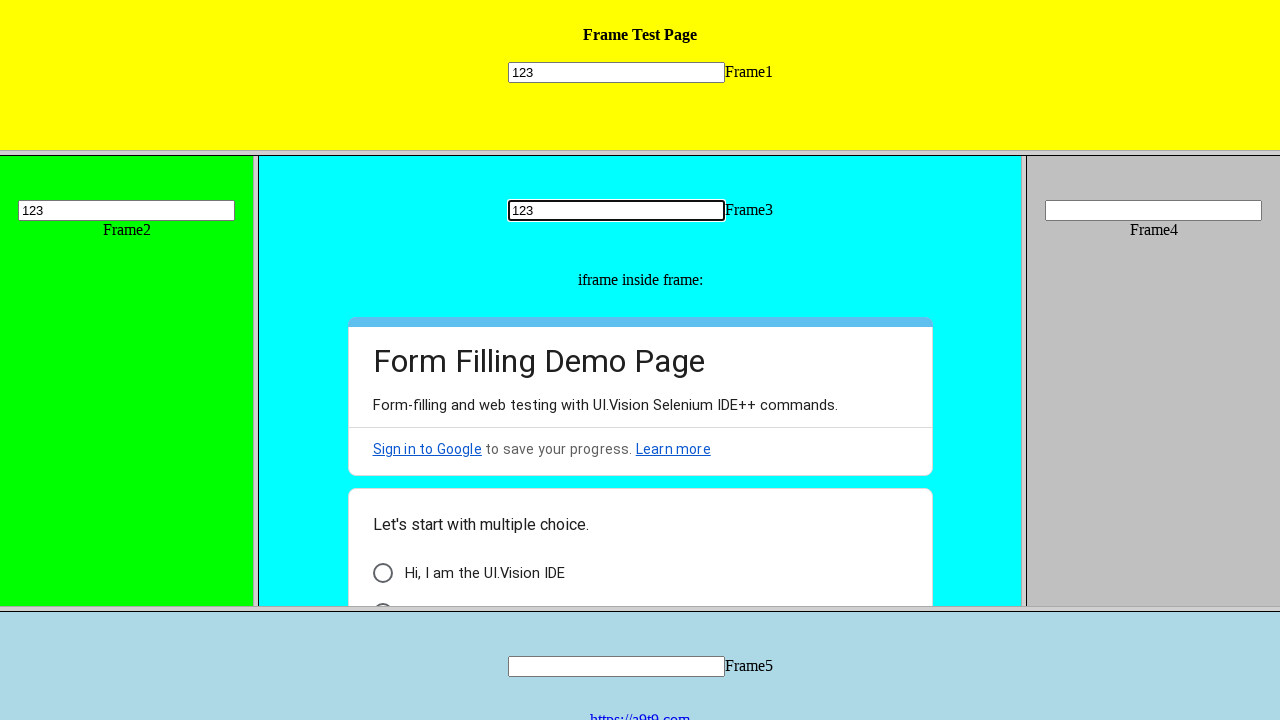

Read label text from frame 4: '
         Frame4'
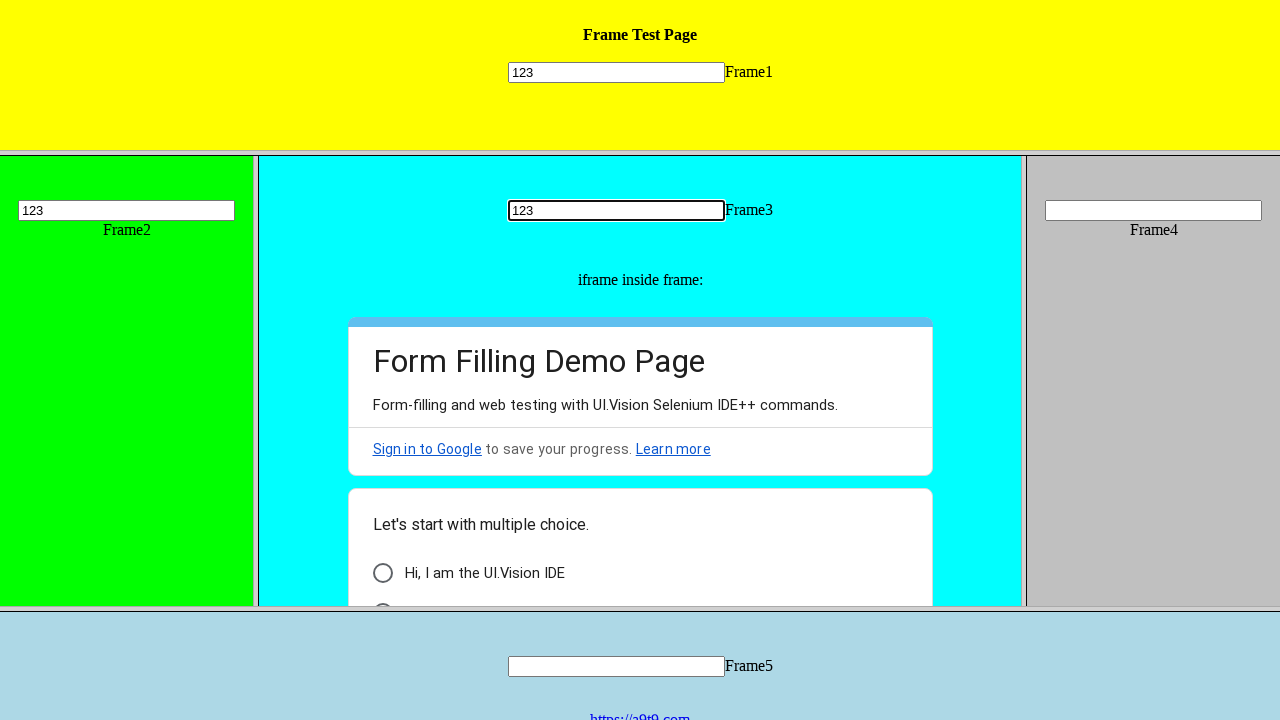

Filled input field in frame 4 with '123' on frame[src*='frame_4'] >> internal:control=enter-frame >> #id4 input
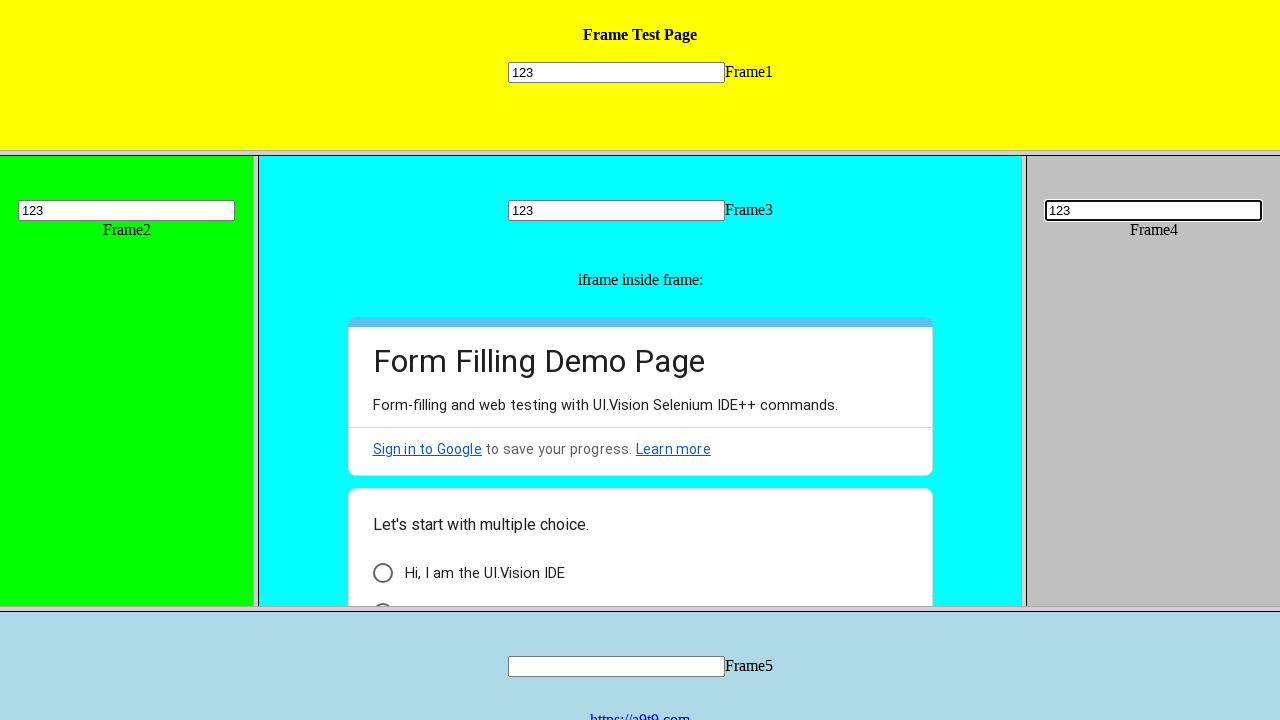

Located frame 5 by src attribute
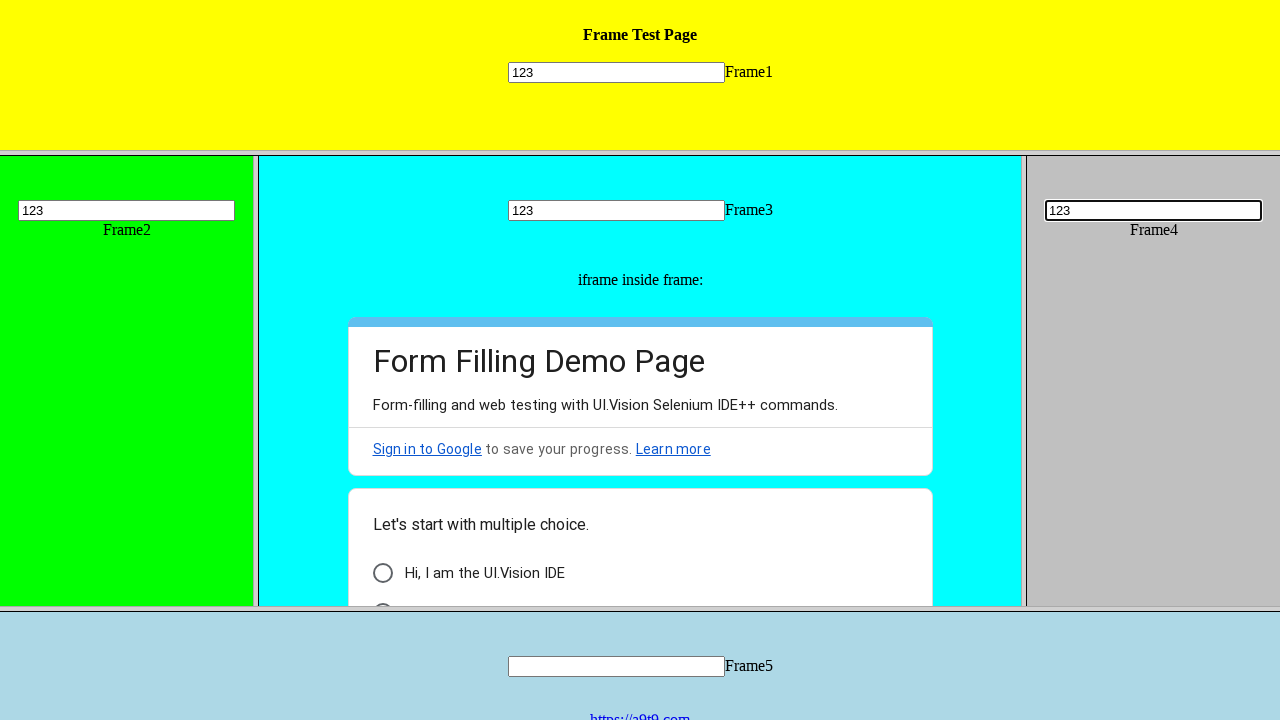

Read label text from frame 5: '
         Frame5'
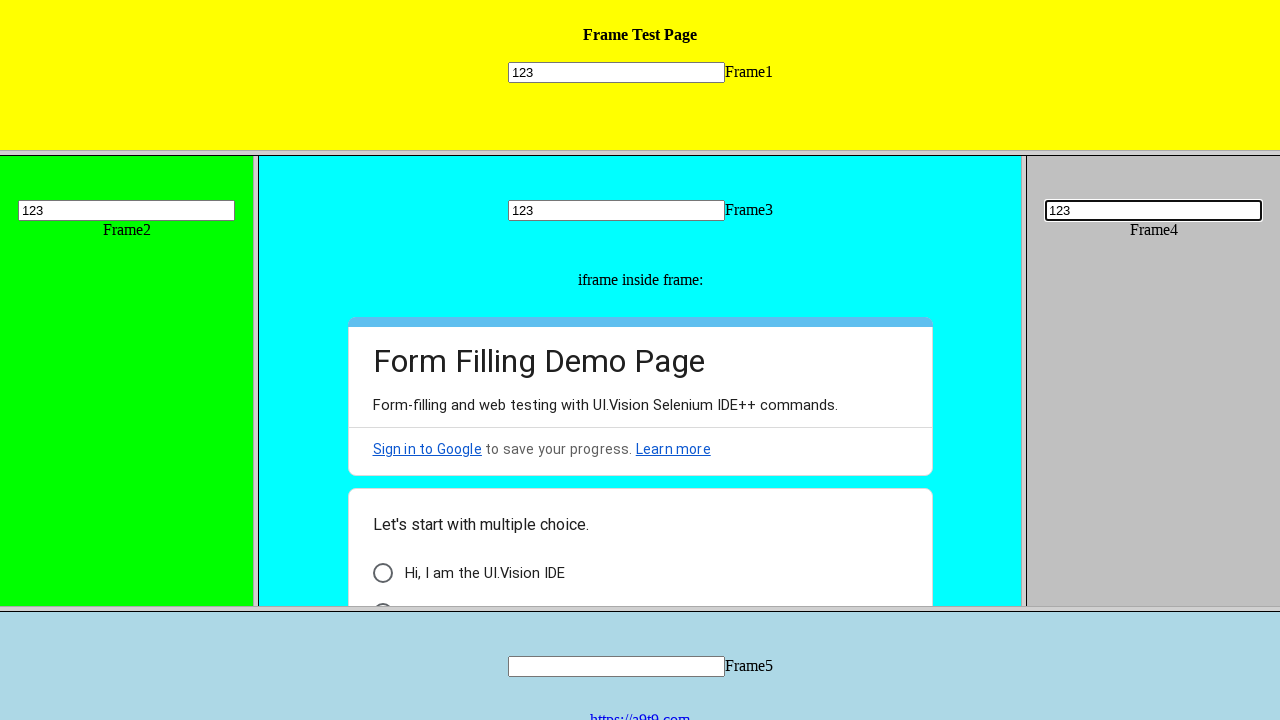

Filled input field in frame 5 with '123' on frame[src*='frame_5'] >> internal:control=enter-frame >> #id5 input
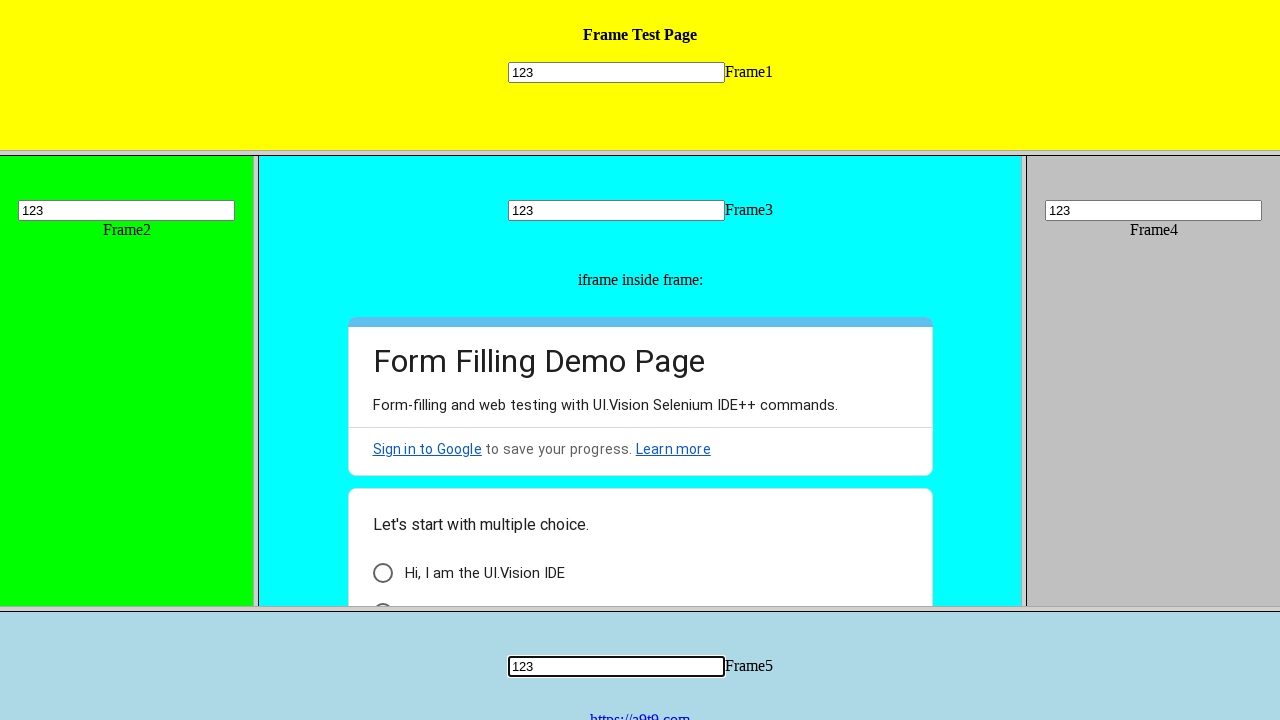

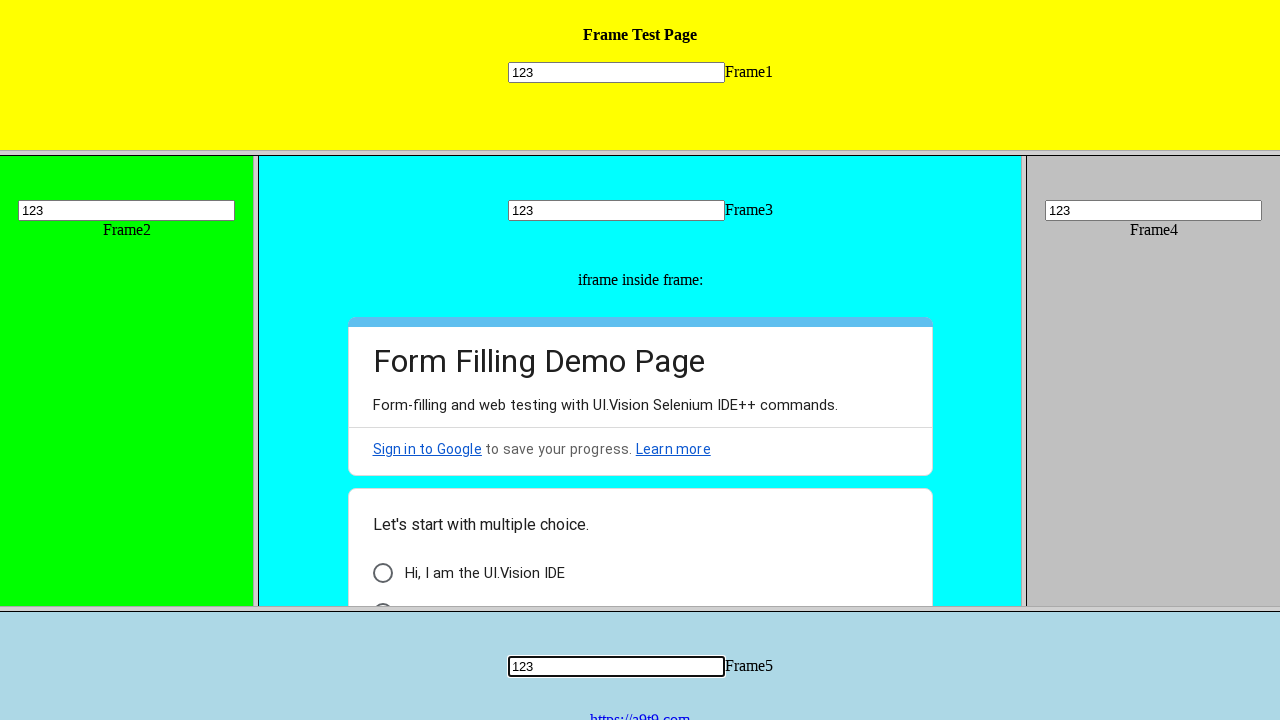